Navigates to the Rahul Shetty Academy Selenium Practice page and verifies it loads successfully

Starting URL: https://rahulshettyacademy.com/seleniumPractise/#/

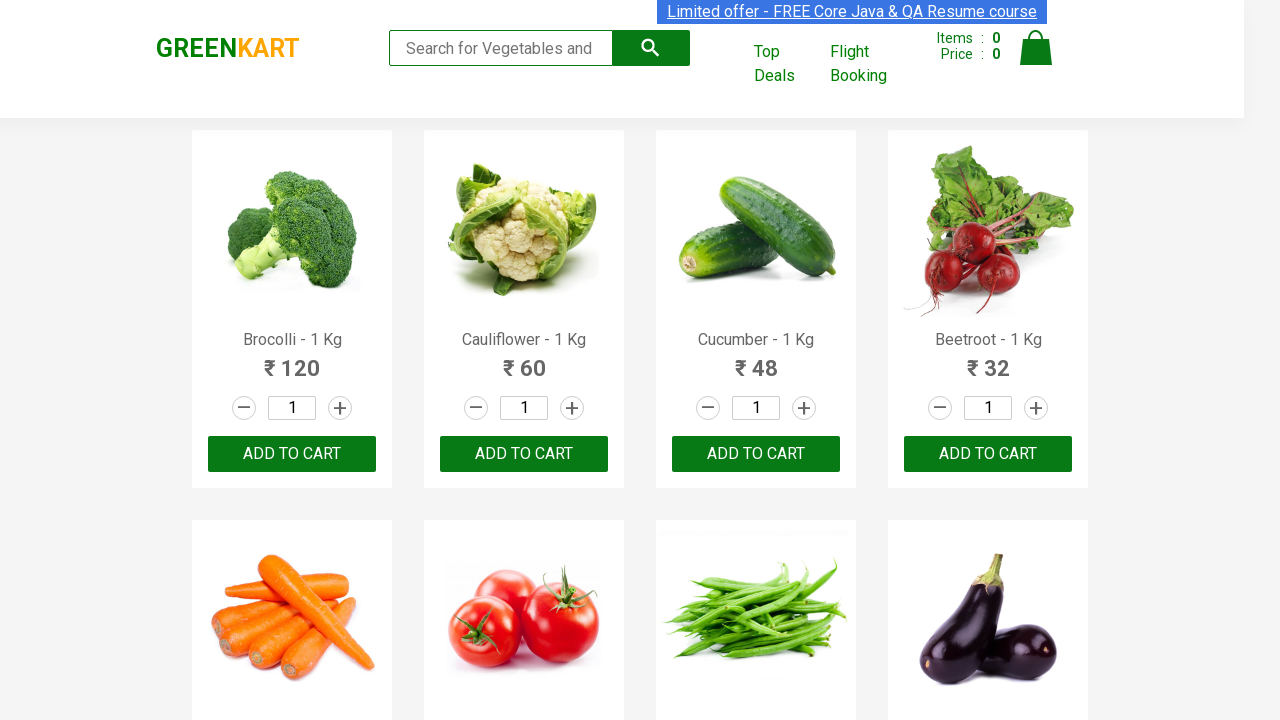

Waited for page to fully load (networkidle state)
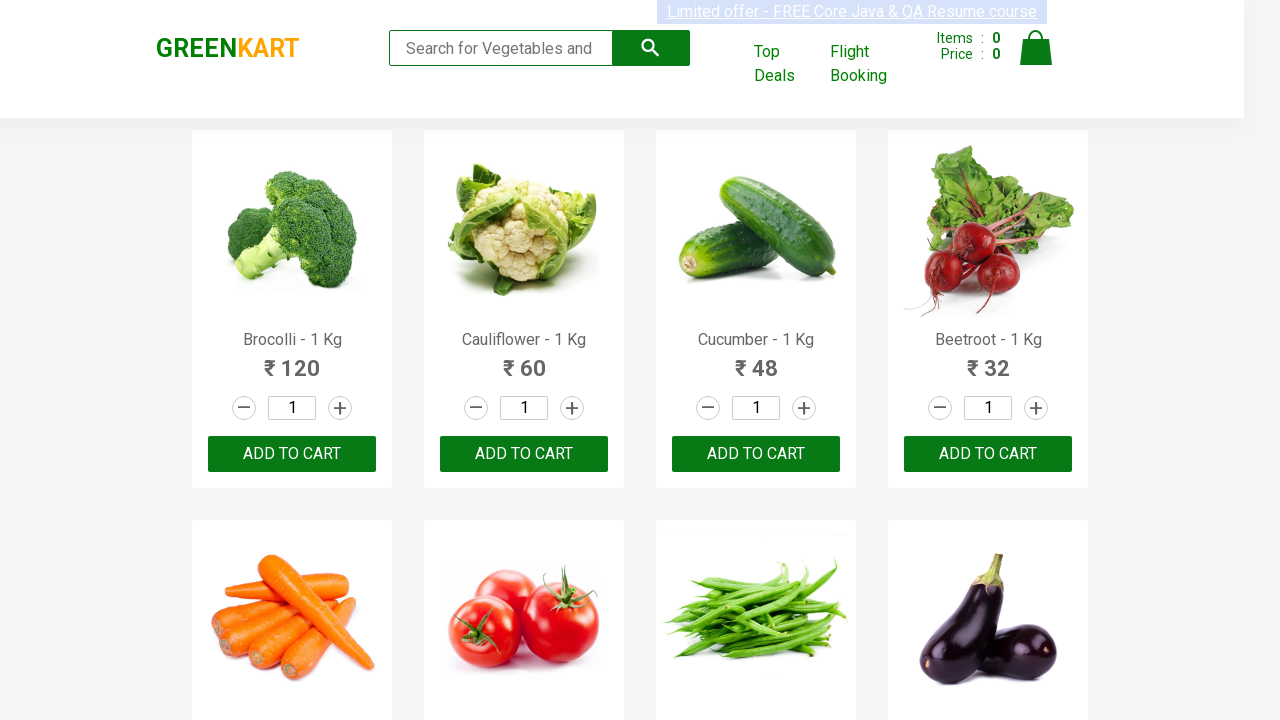

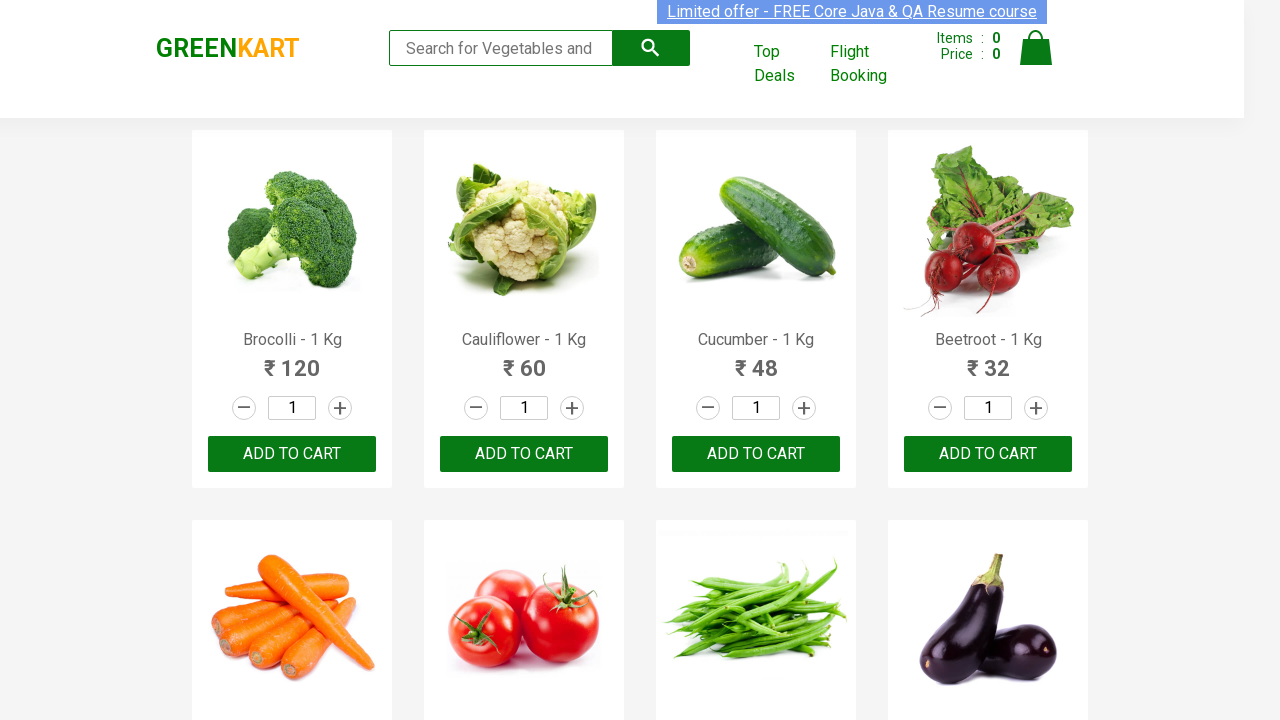